Tests checkbox interaction by verifying initial unchecked state, clicking to select it, and verifying the selected state

Starting URL: https://testpages.herokuapp.com/styled/basic-html-form-test.html

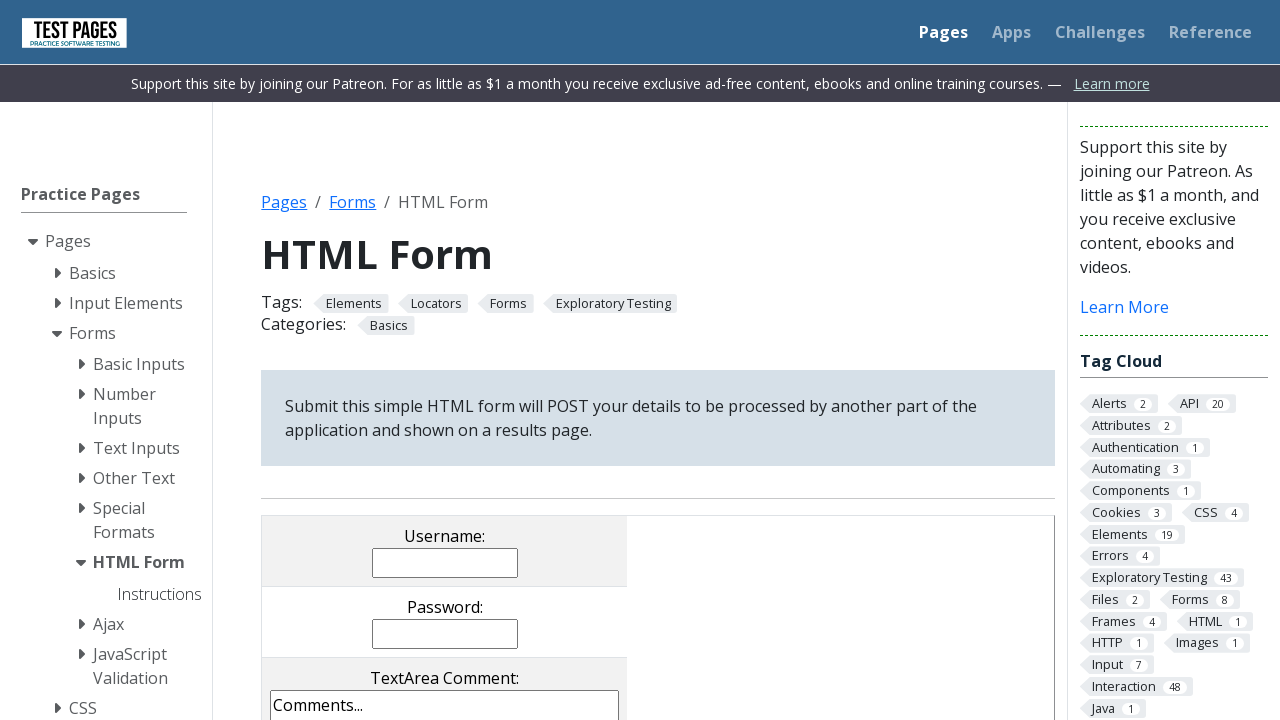

Navigated to basic HTML form test page
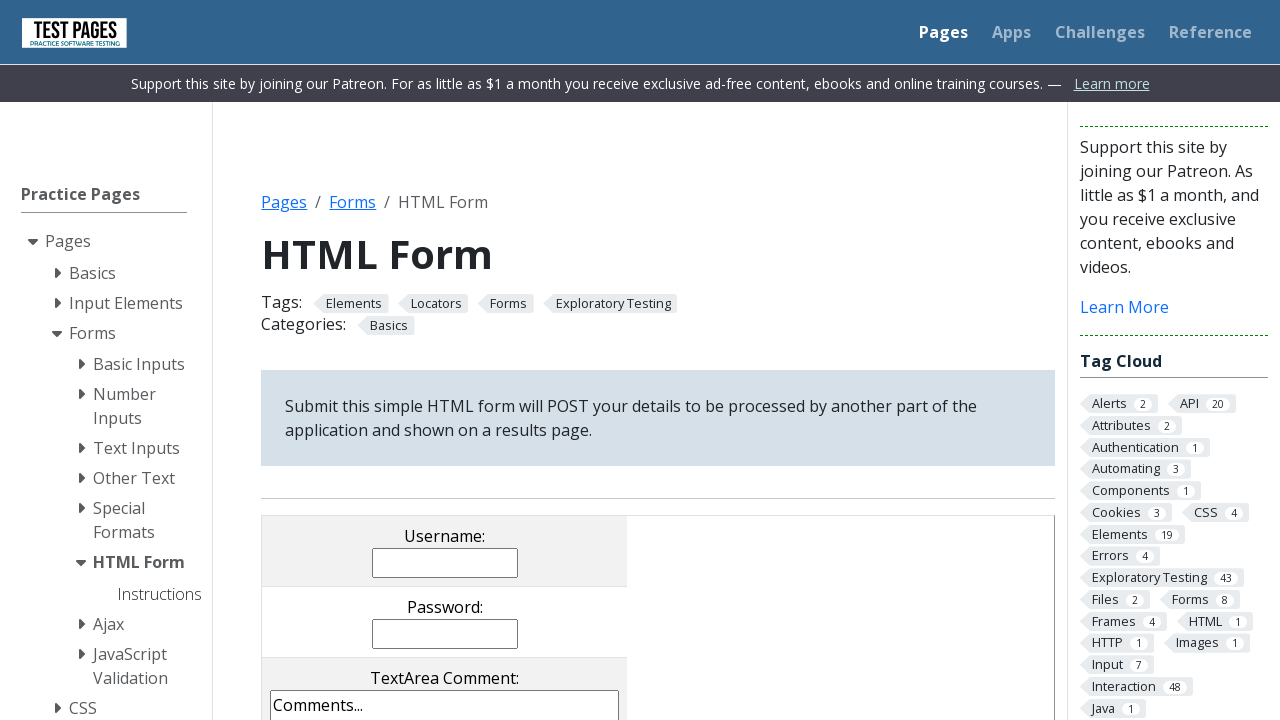

Located checkbox with value 'cb1'
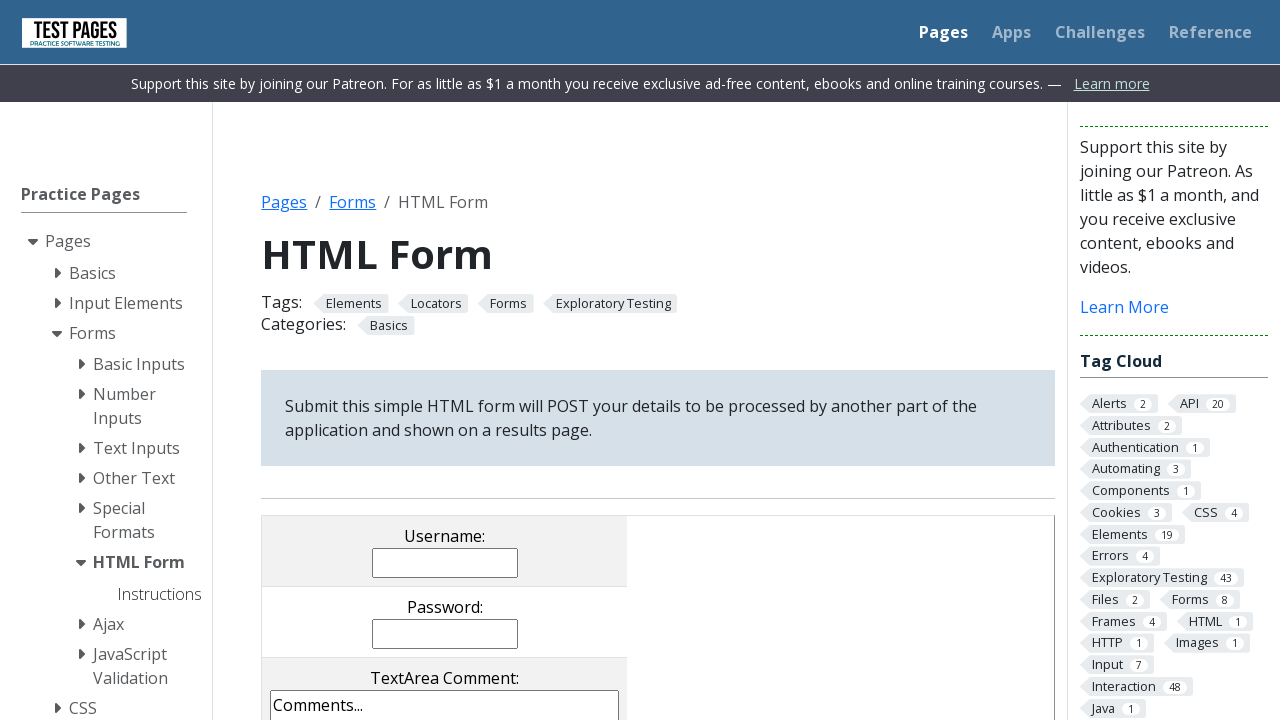

Verified checkbox is initially unchecked
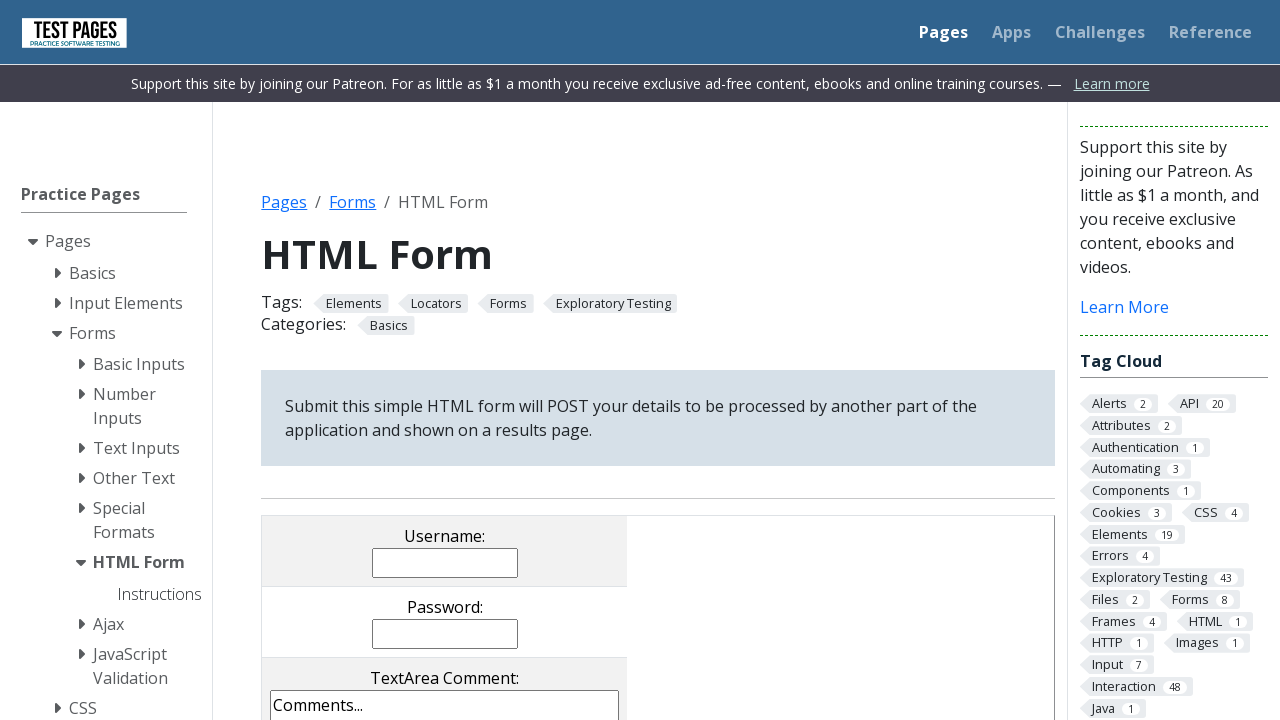

Clicked checkbox to select it at (299, 360) on input[value='cb1']
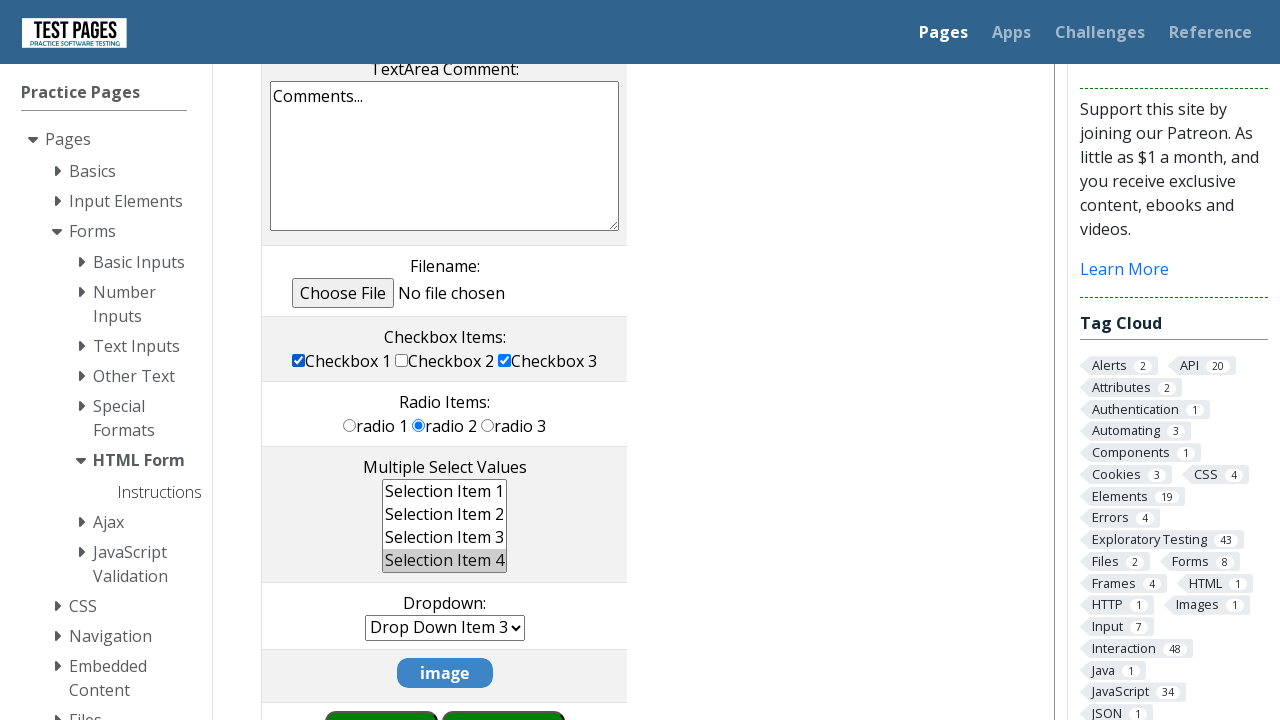

Verified checkbox is now checked
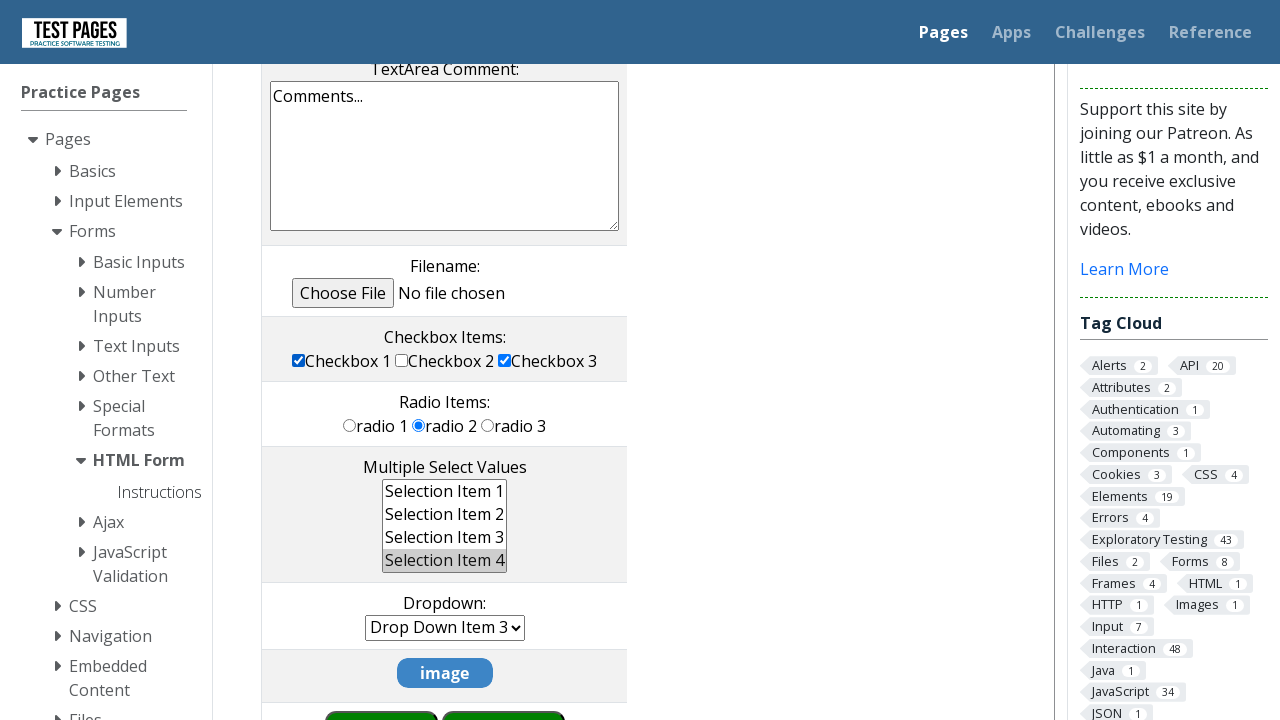

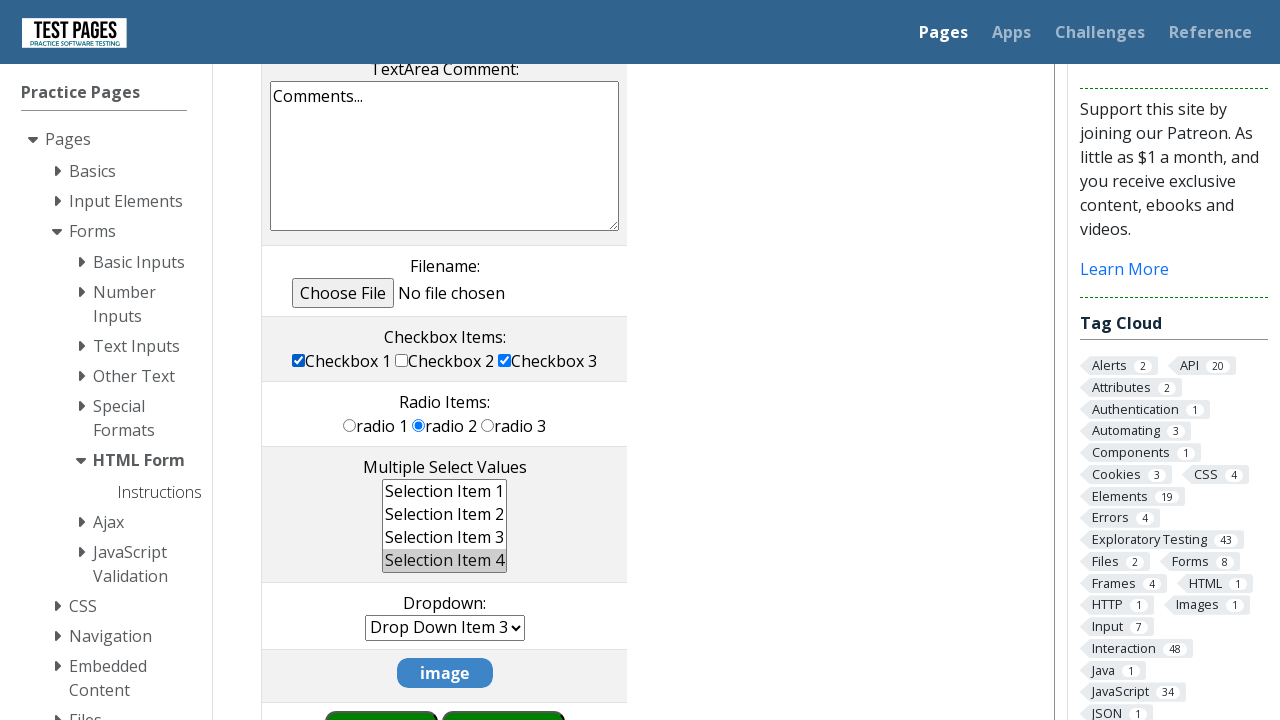